Navigates to Flipkart homepage and validates the page title and URL match expected values

Starting URL: https://www.flipkart.com

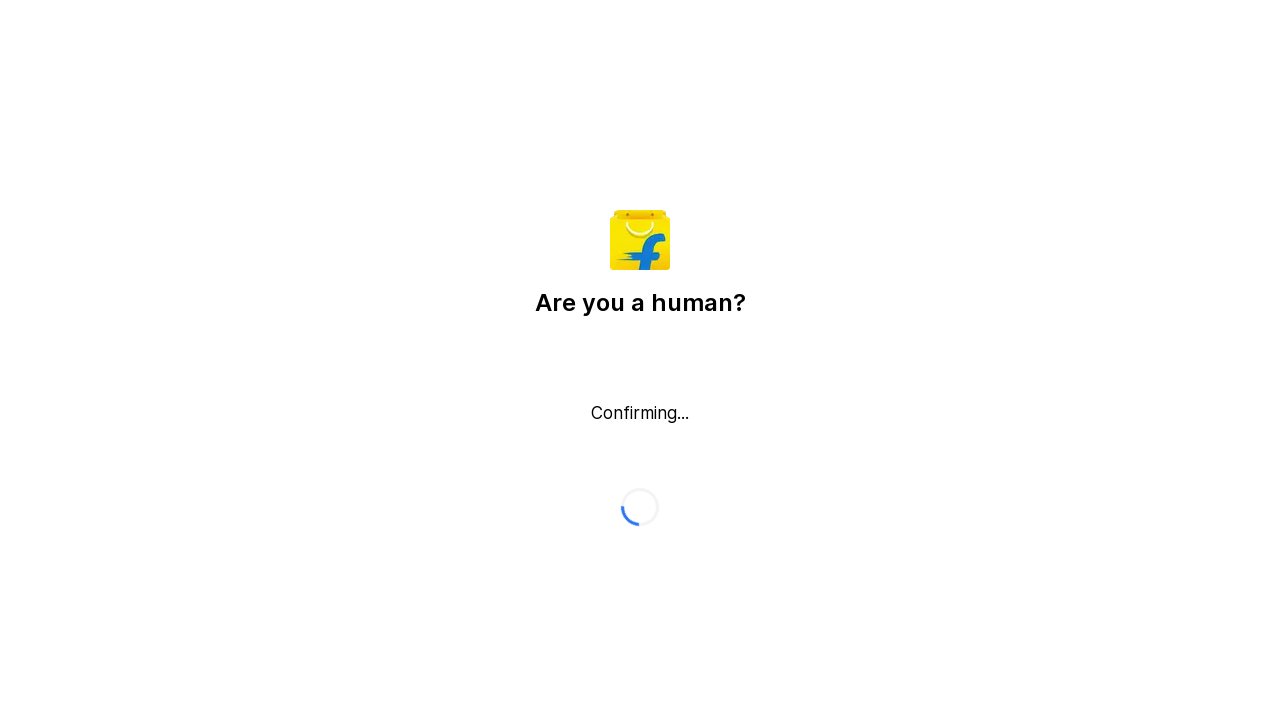

Retrieved Flipkart homepage page title
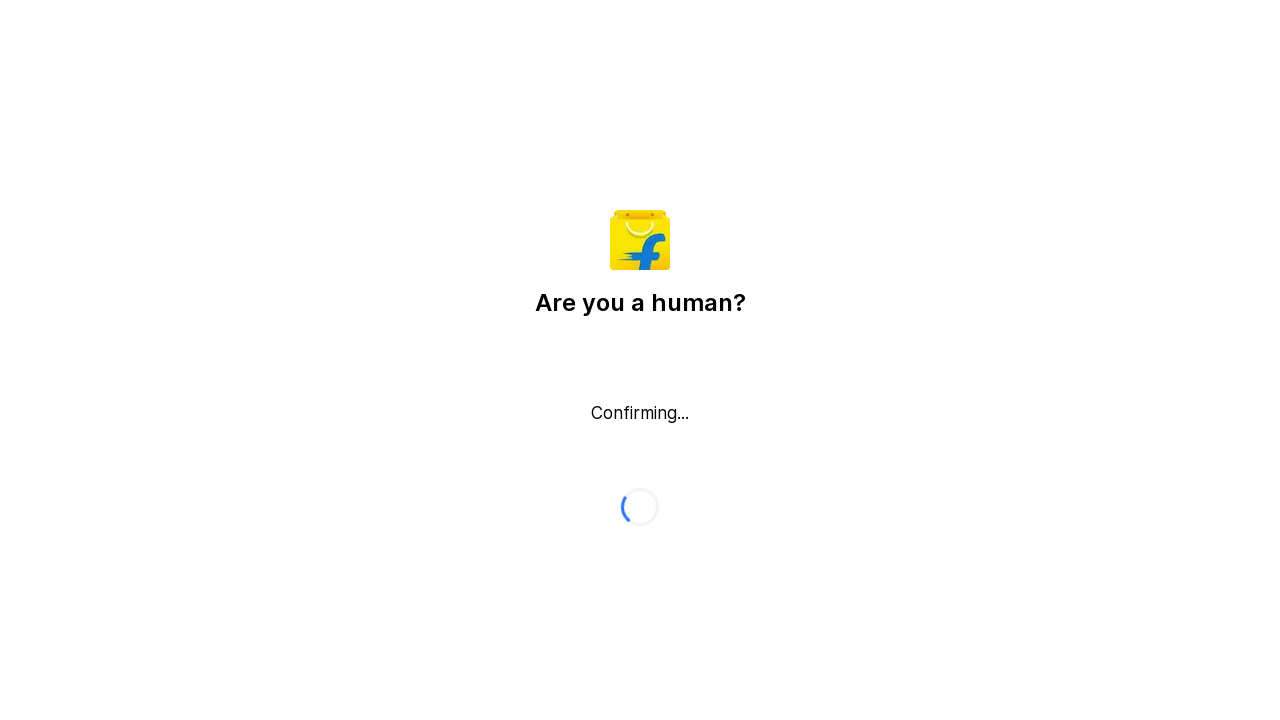

Validated page title matches expected value: False
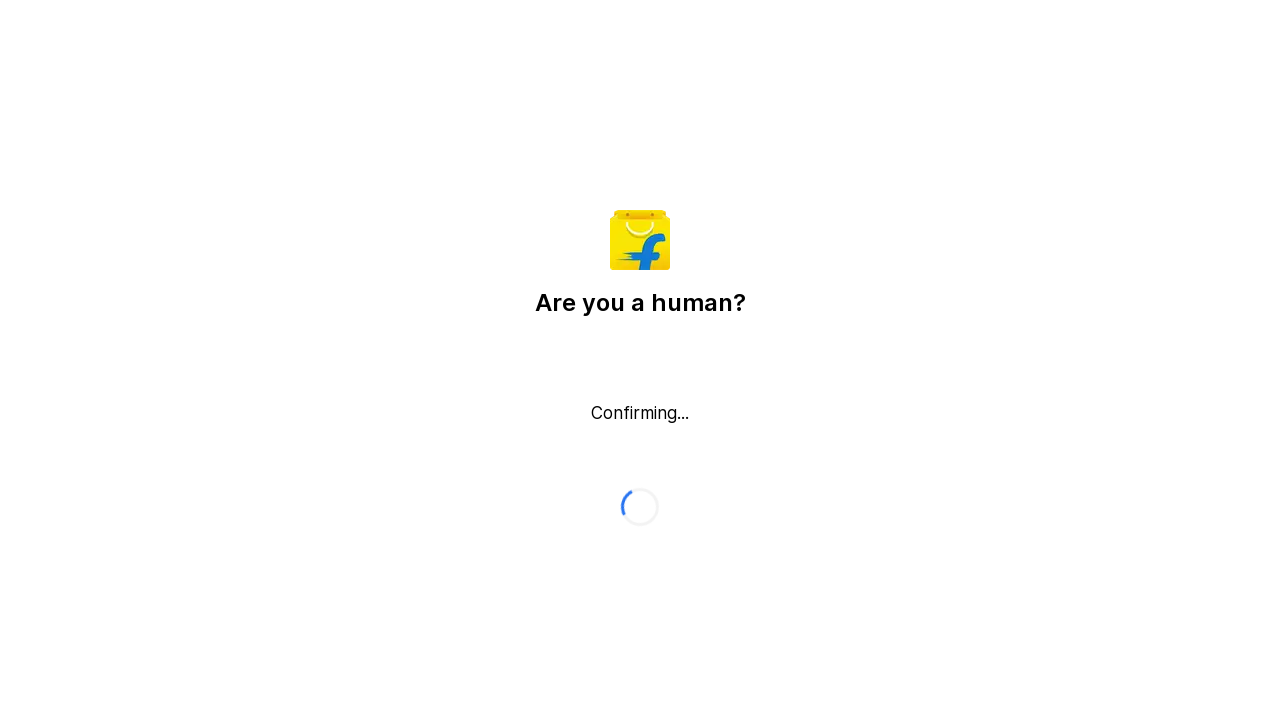

Retrieved current page URL
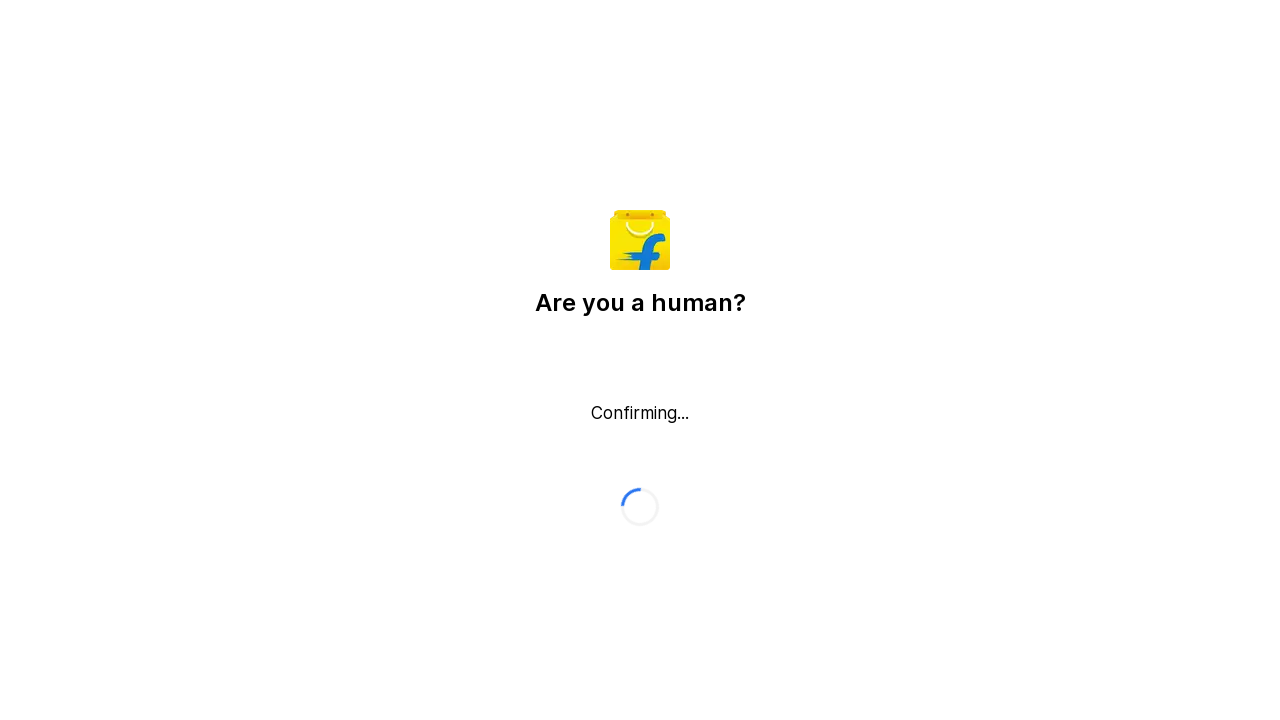

Validated page URL matches expected value: True
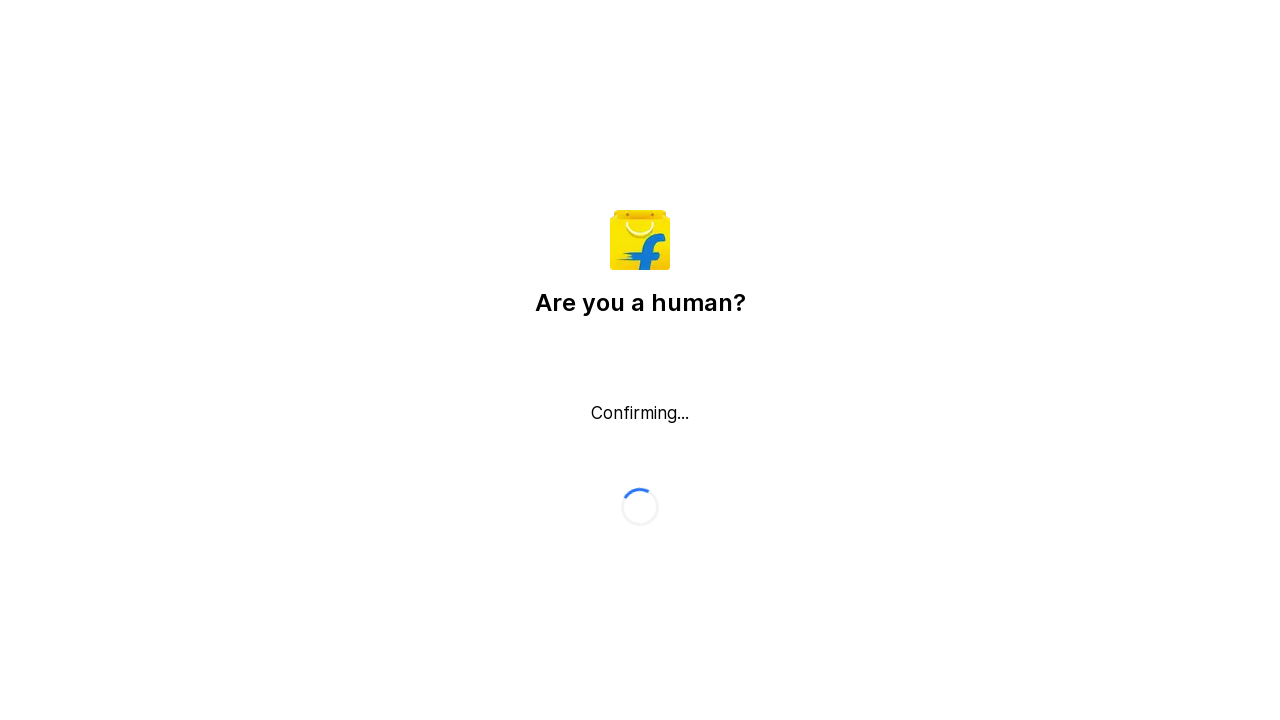

Retrieved page content length: 856 characters
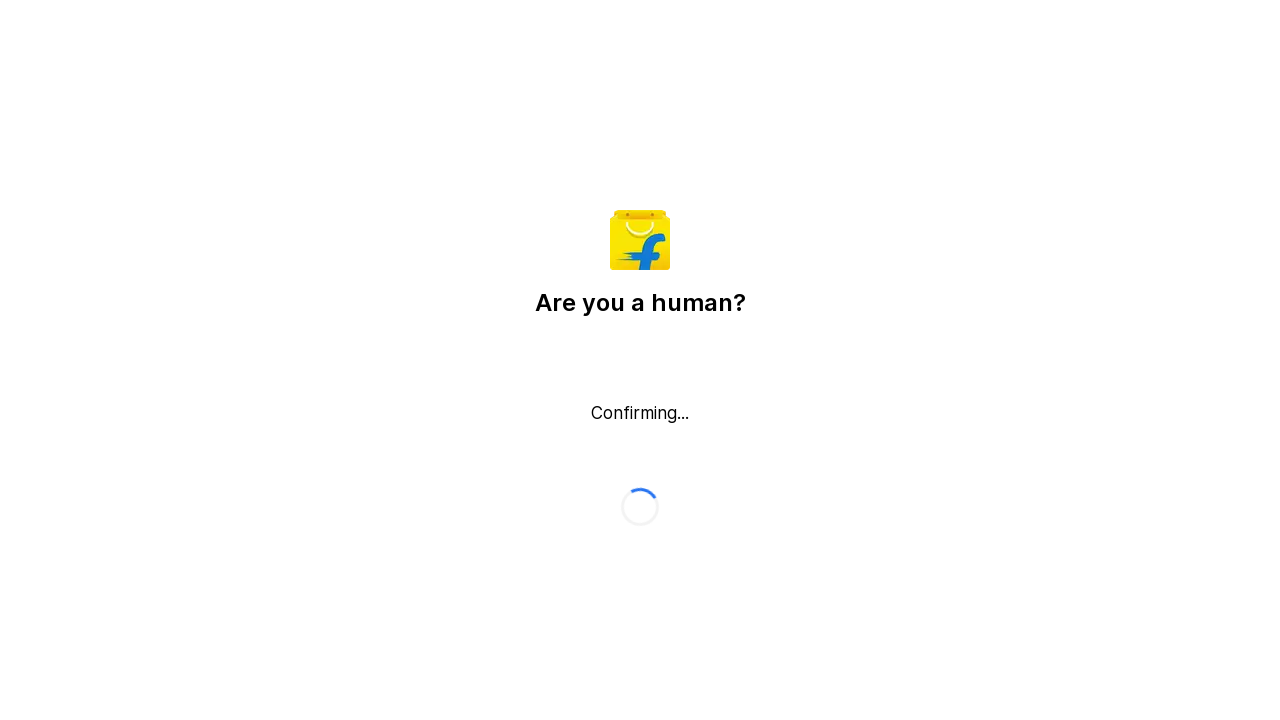

FlipCartBasicValidation test completed
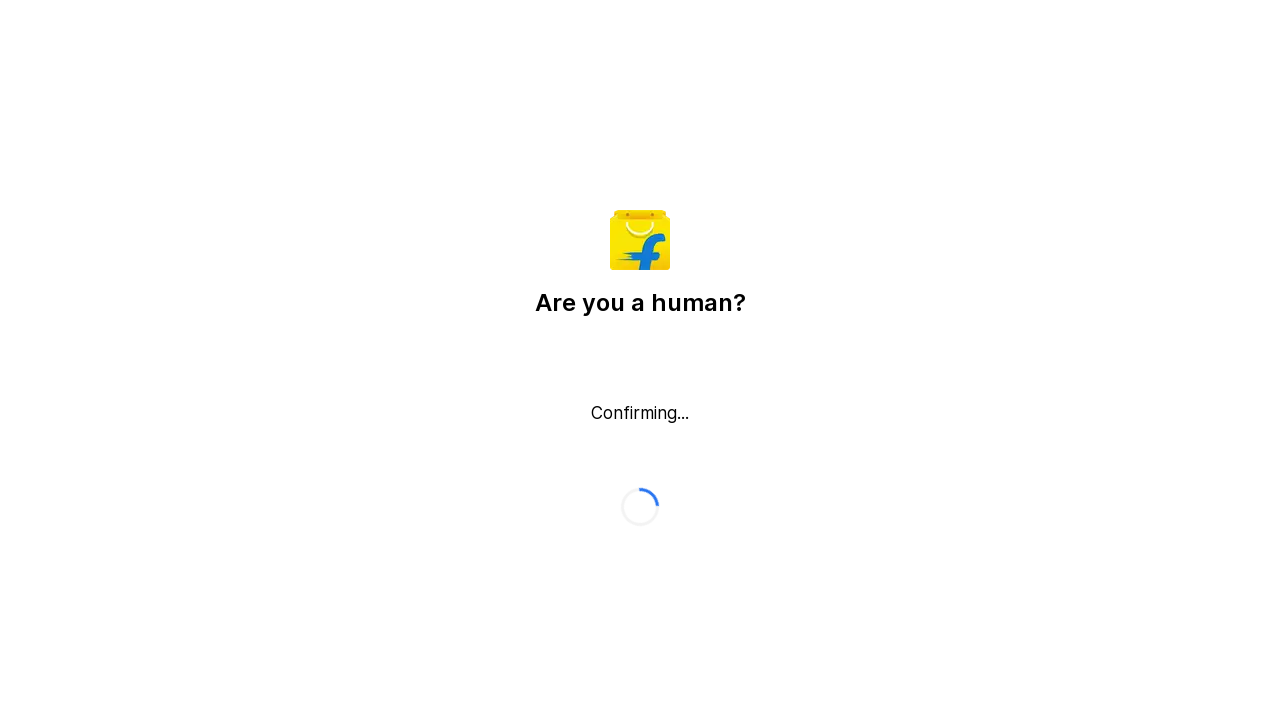

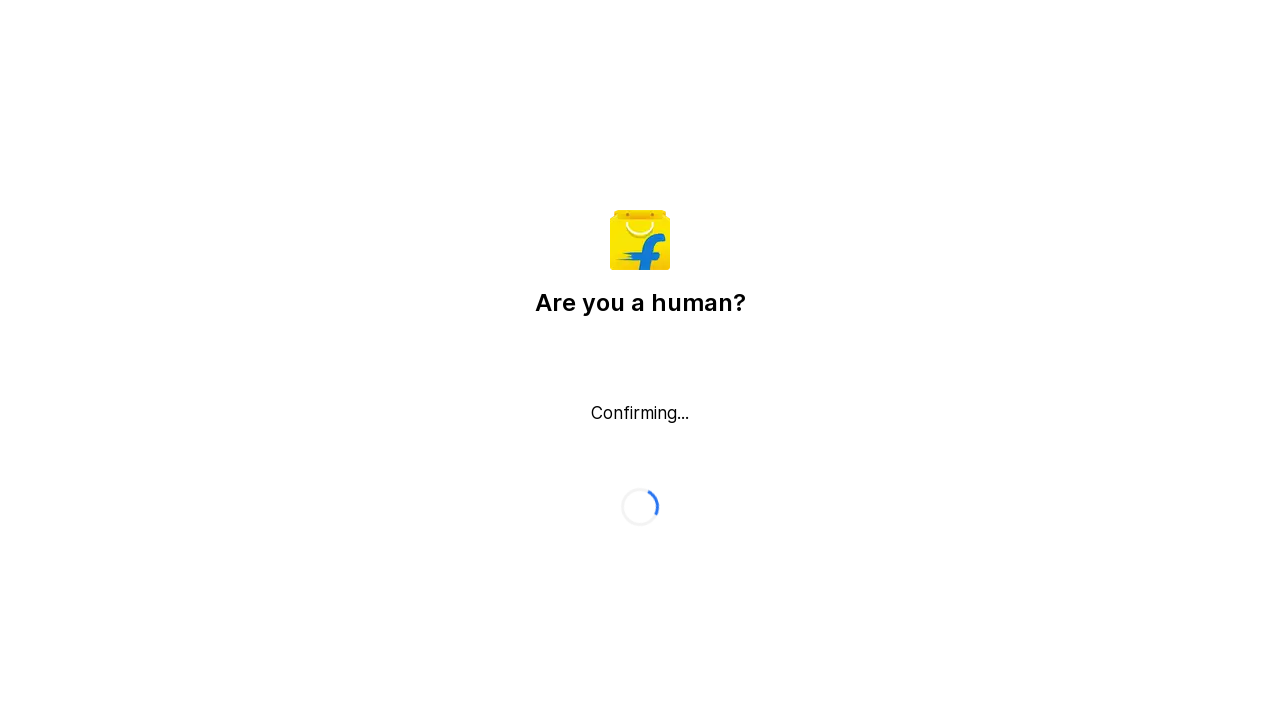